Tests navigation through all Product dropdown menu links including Website Builder, Automated Marketing, Zero-Commission Delivery, Custom Mobile App, Online Ordering, and Loyalty Program

Starting URL: https://www.owner.com

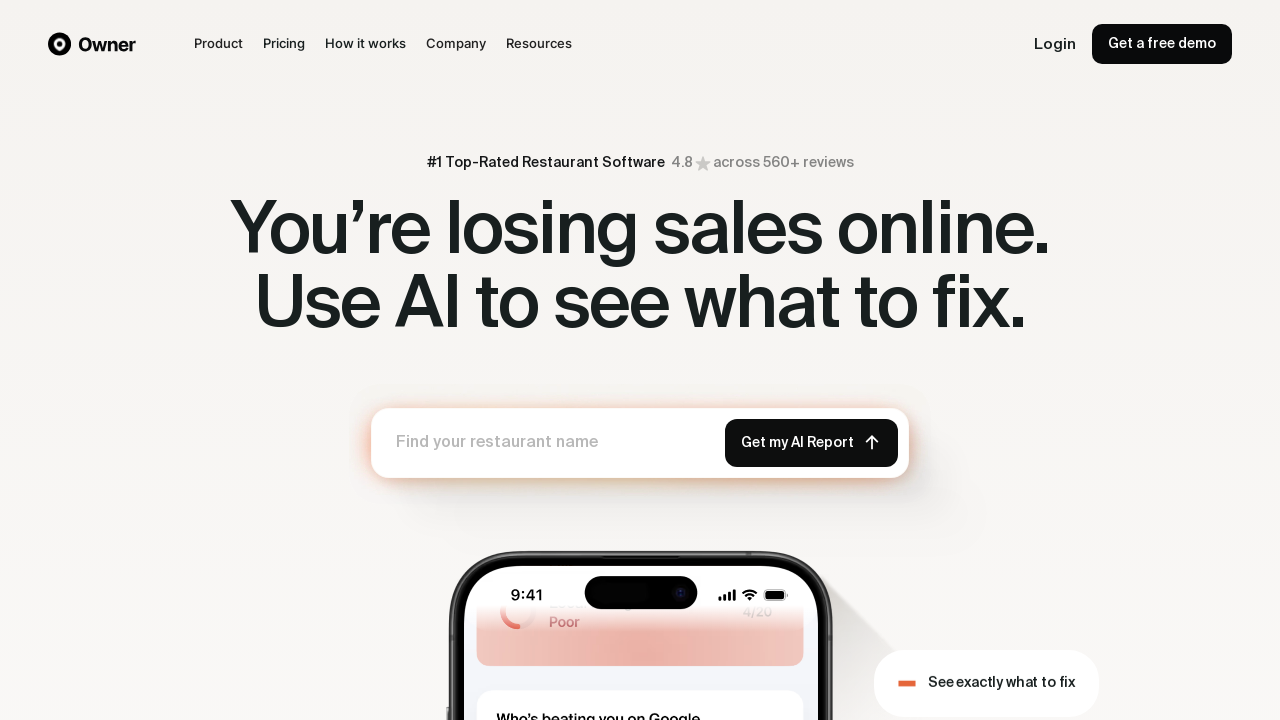

Hovered over Product menu to reveal dropdown at (218, 44) on text=Product
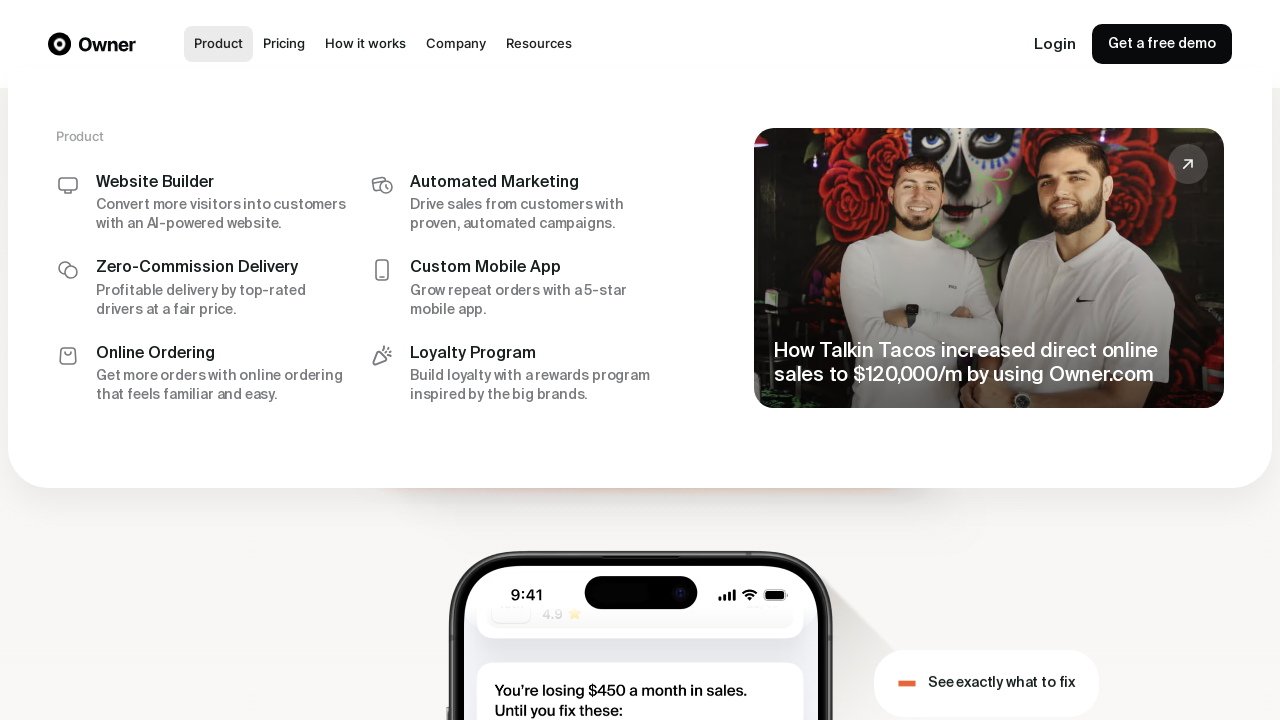

Clicked Website Builder link from Product dropdown at (221, 184) on text=Website Builder
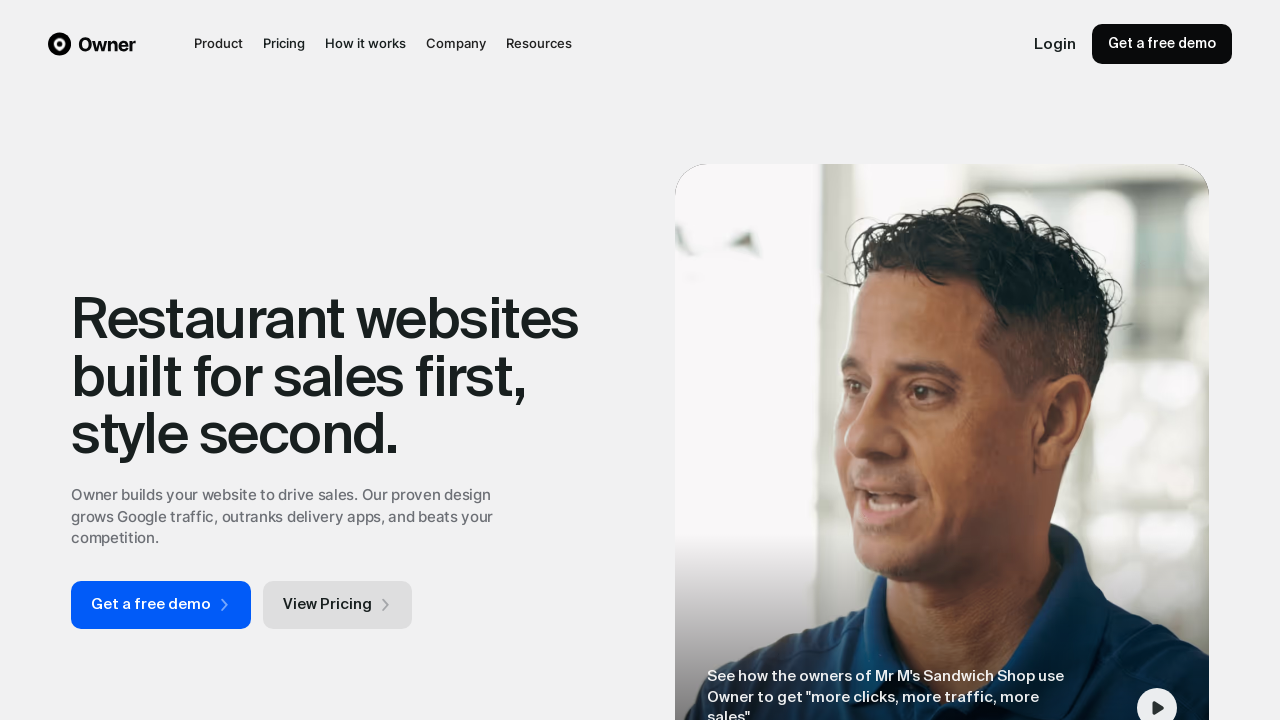

Navigated to Website Builder page
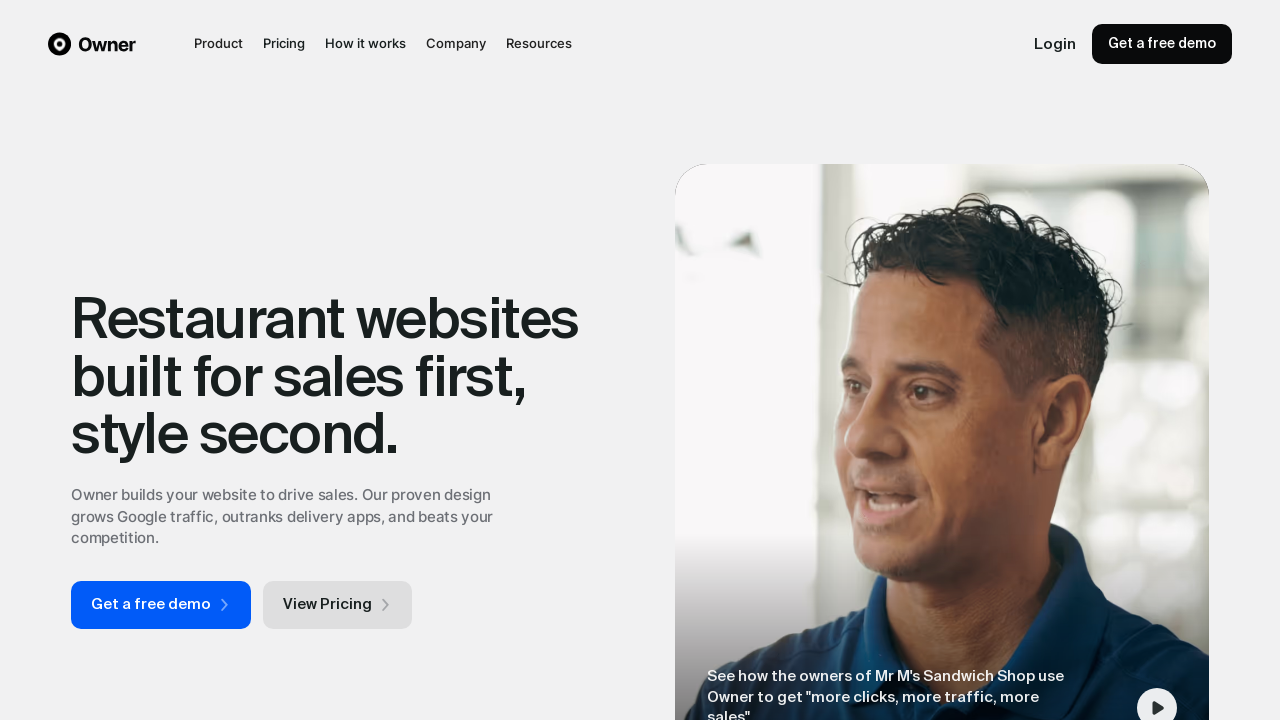

Hovered over Product menu to reveal dropdown at (218, 44) on text=Product
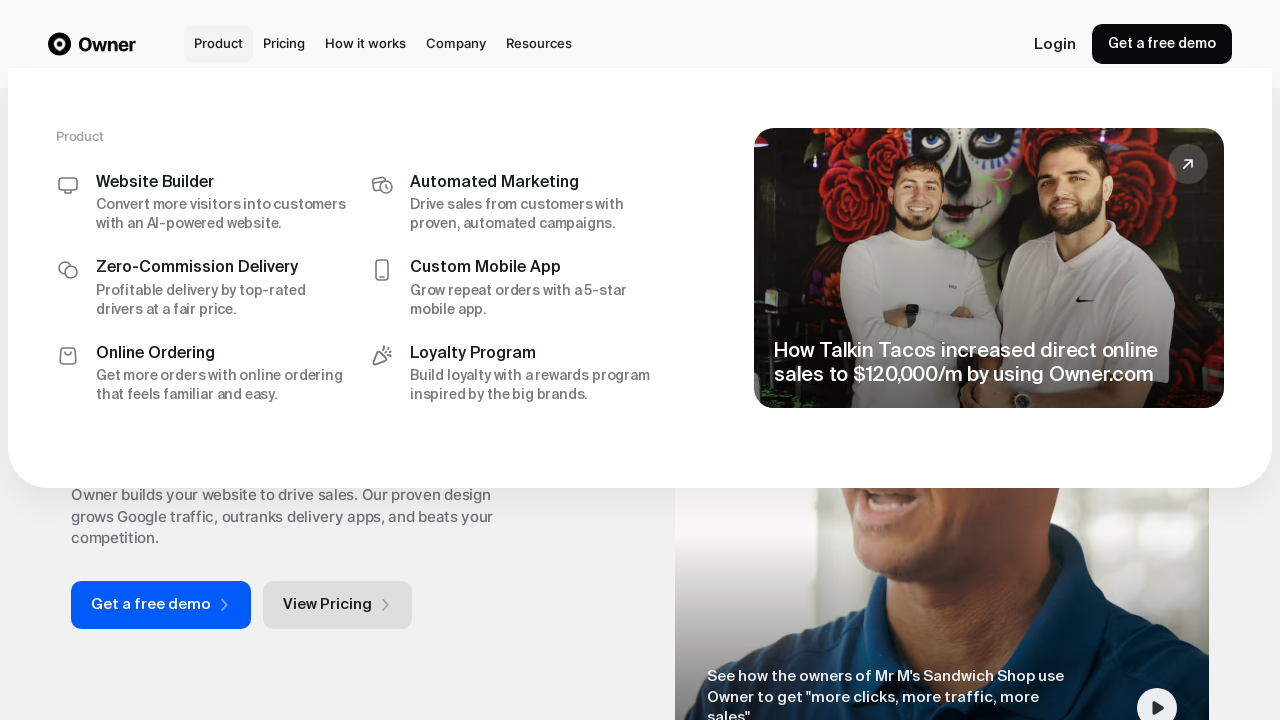

Clicked Automated Marketing link from Product dropdown at (535, 184) on text=Automated Marketing
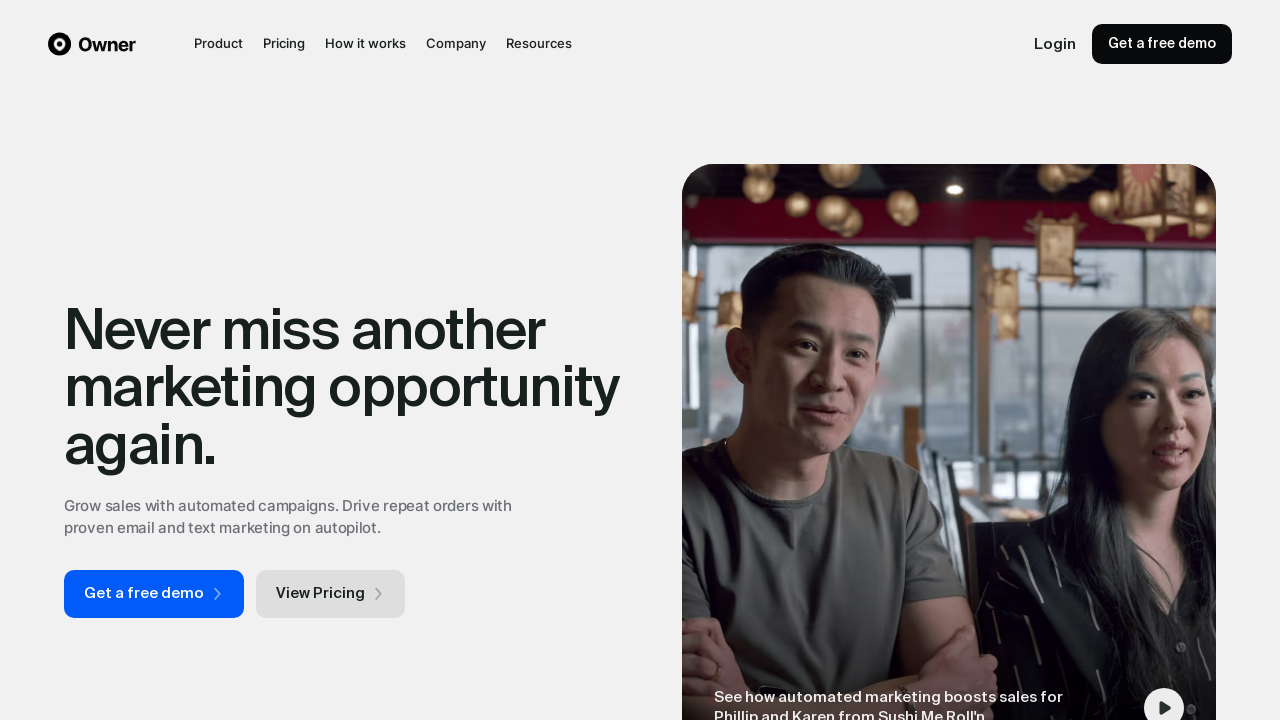

Navigated to Automated Marketing page
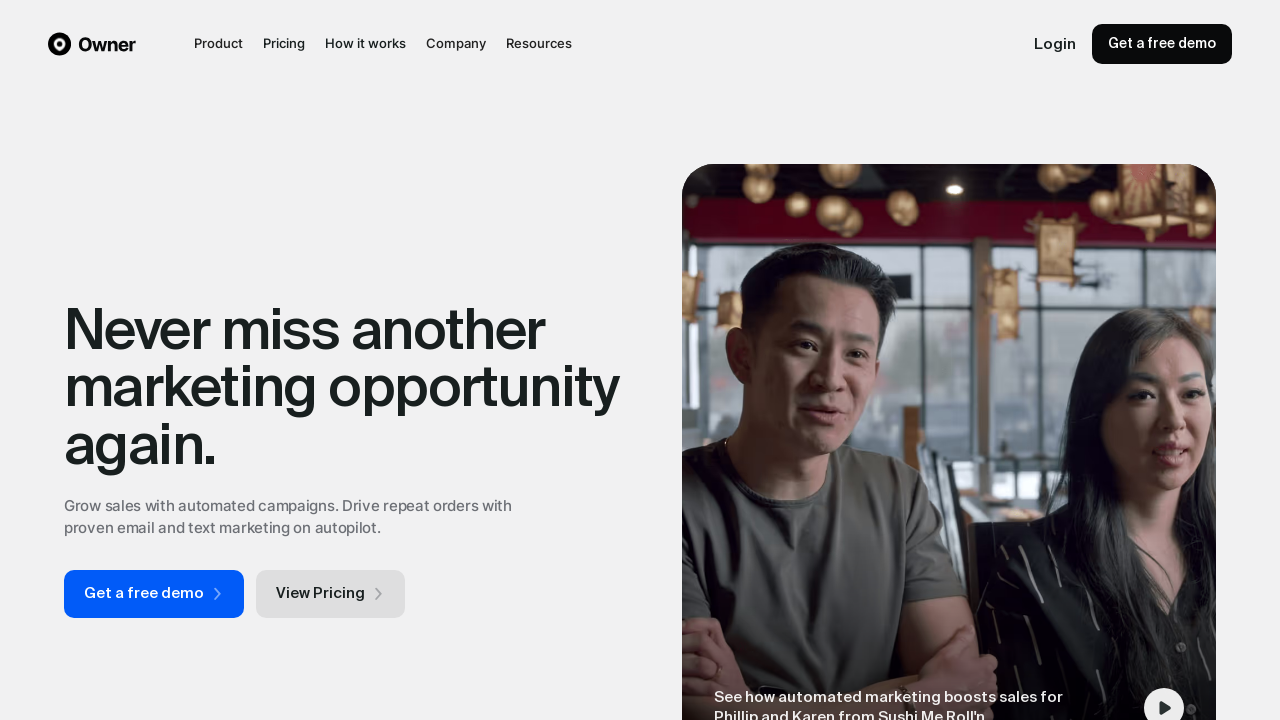

Hovered over Product menu to reveal dropdown at (218, 44) on text=Product
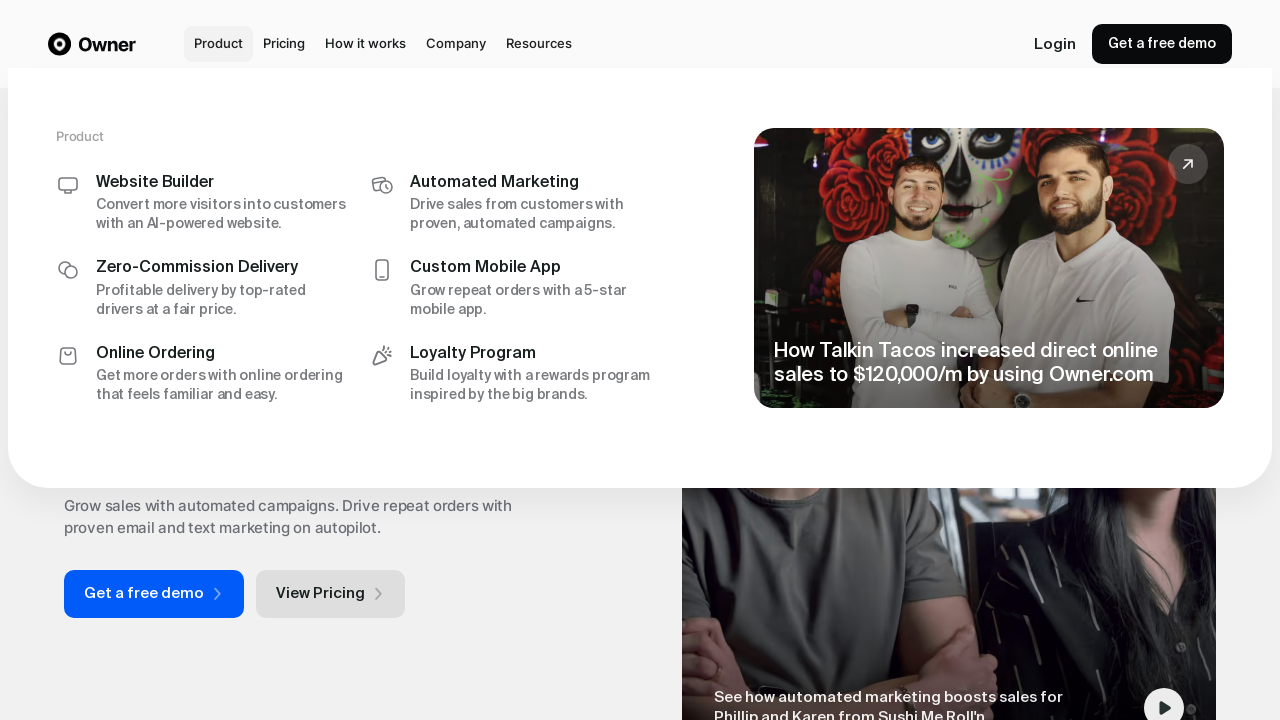

Clicked Zero-Commission Delivery link from Product dropdown at (221, 269) on text=Zero-Commission Delivery
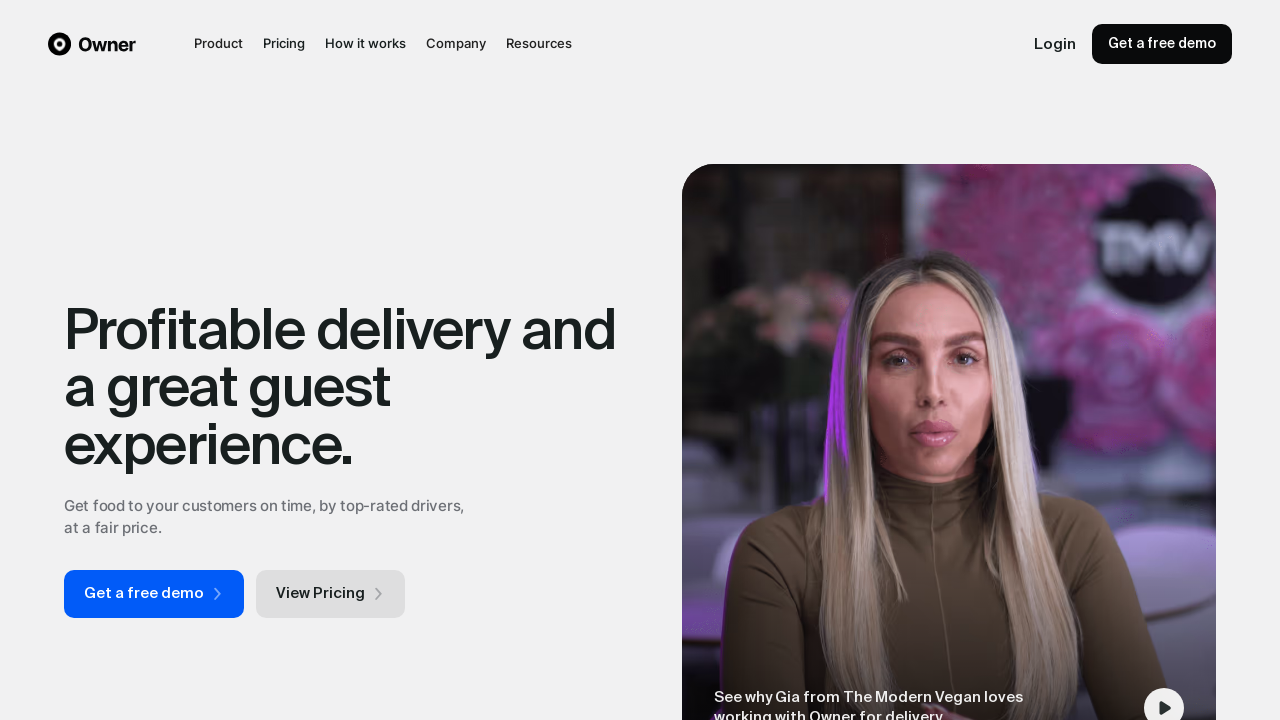

Navigated to Zero-Commission Delivery page
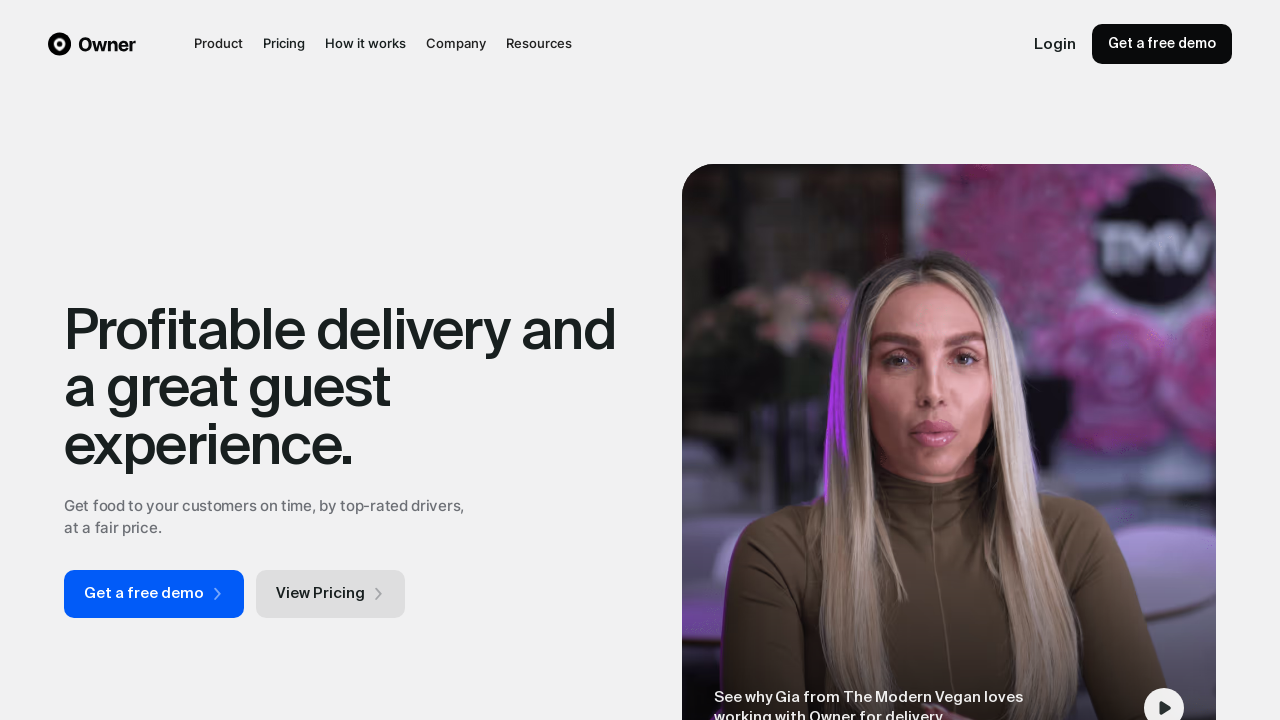

Hovered over Product menu to reveal dropdown at (218, 44) on text=Product
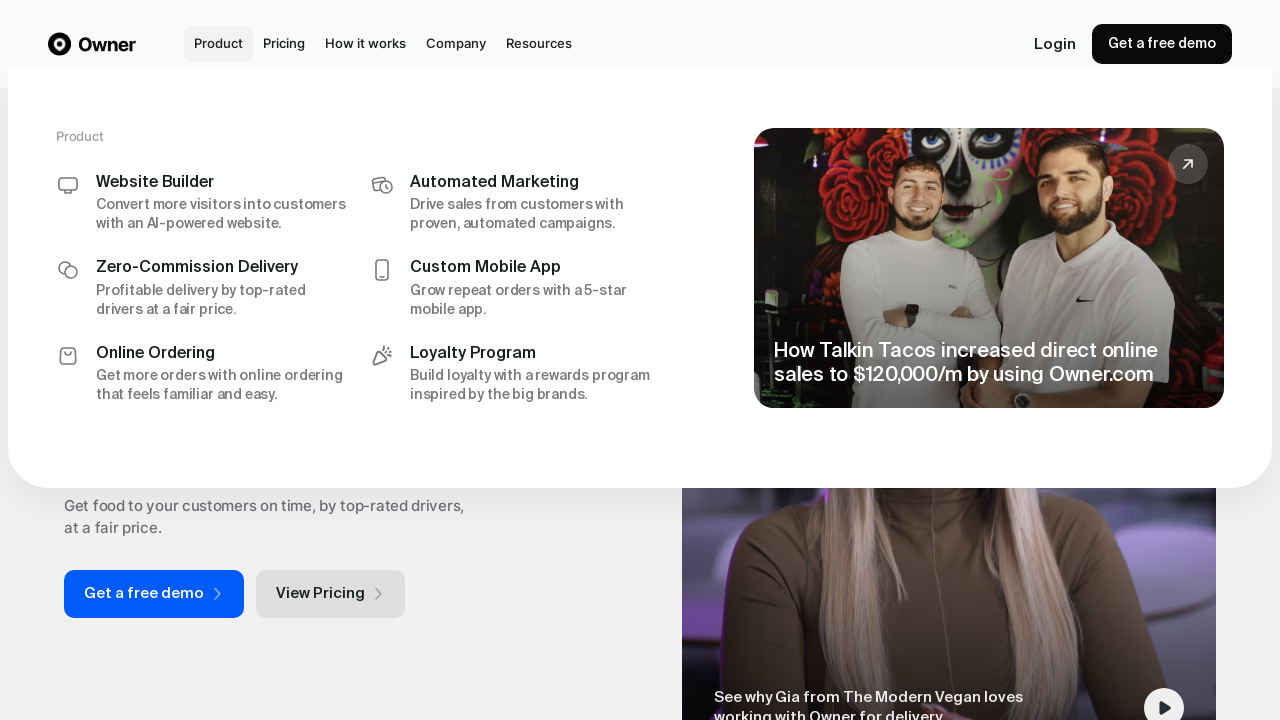

Clicked Custom Mobile App link from Product dropdown at (535, 269) on text=Custom Mobile App
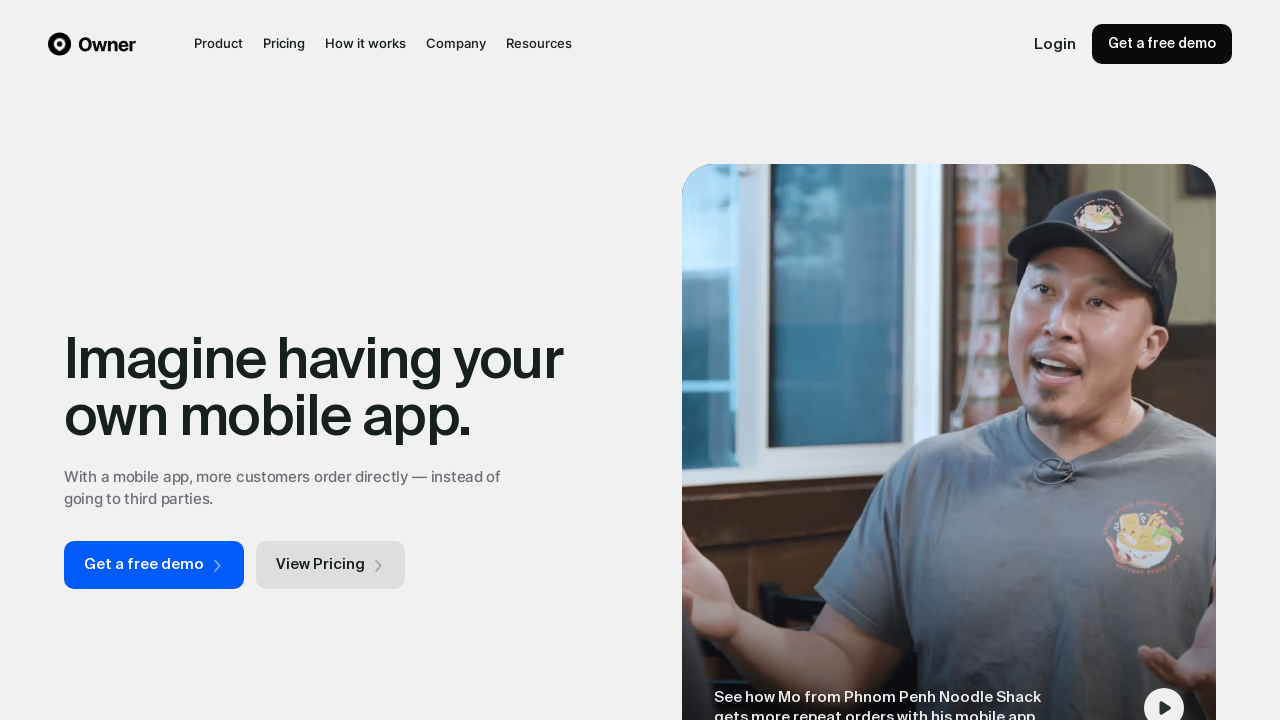

Navigated to Custom Mobile App page
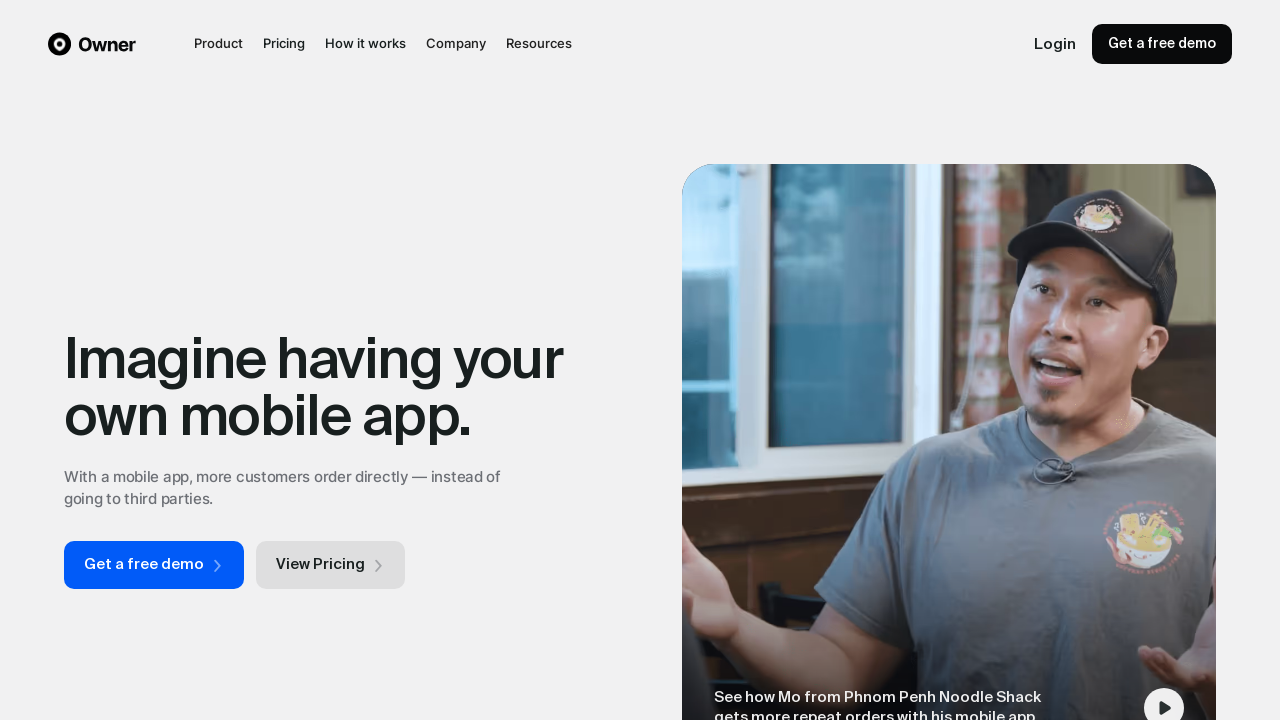

Hovered over Product menu to reveal dropdown at (218, 44) on text=Product
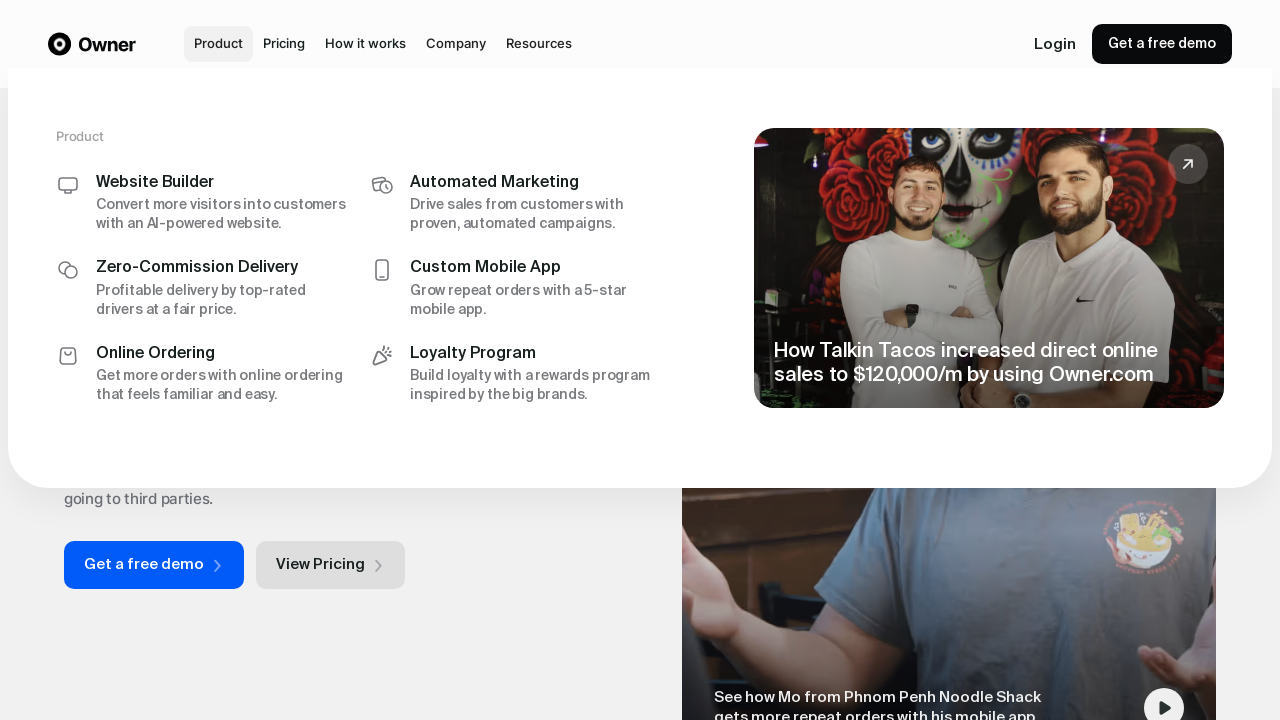

Clicked Online Ordering link from Product dropdown at (221, 354) on text=Online Ordering
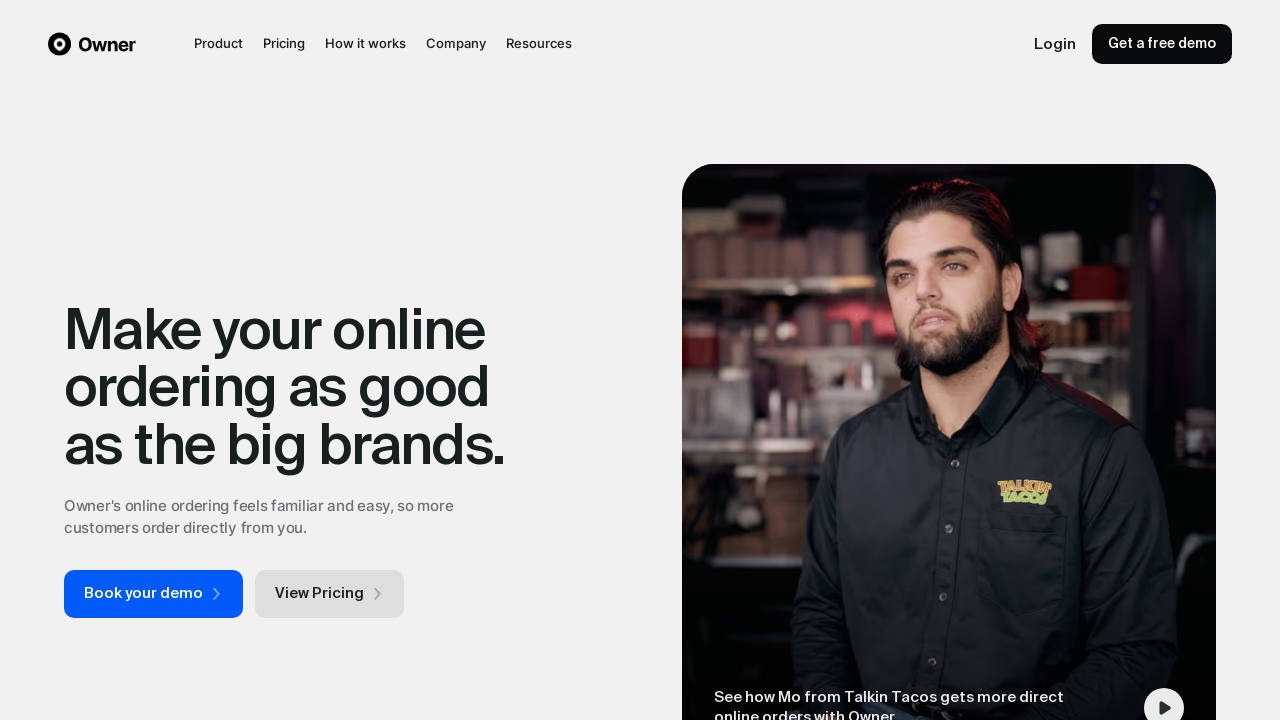

Navigated to Online Ordering page
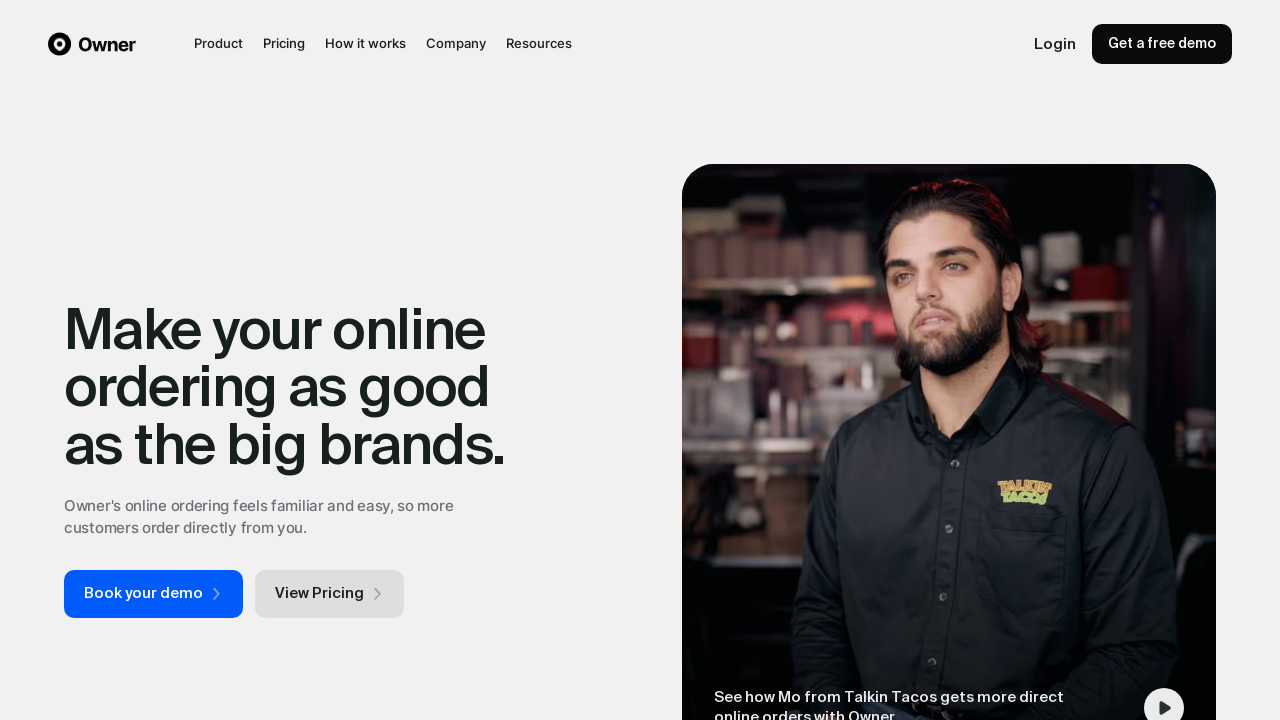

Hovered over Product menu to reveal dropdown at (218, 44) on text=Product
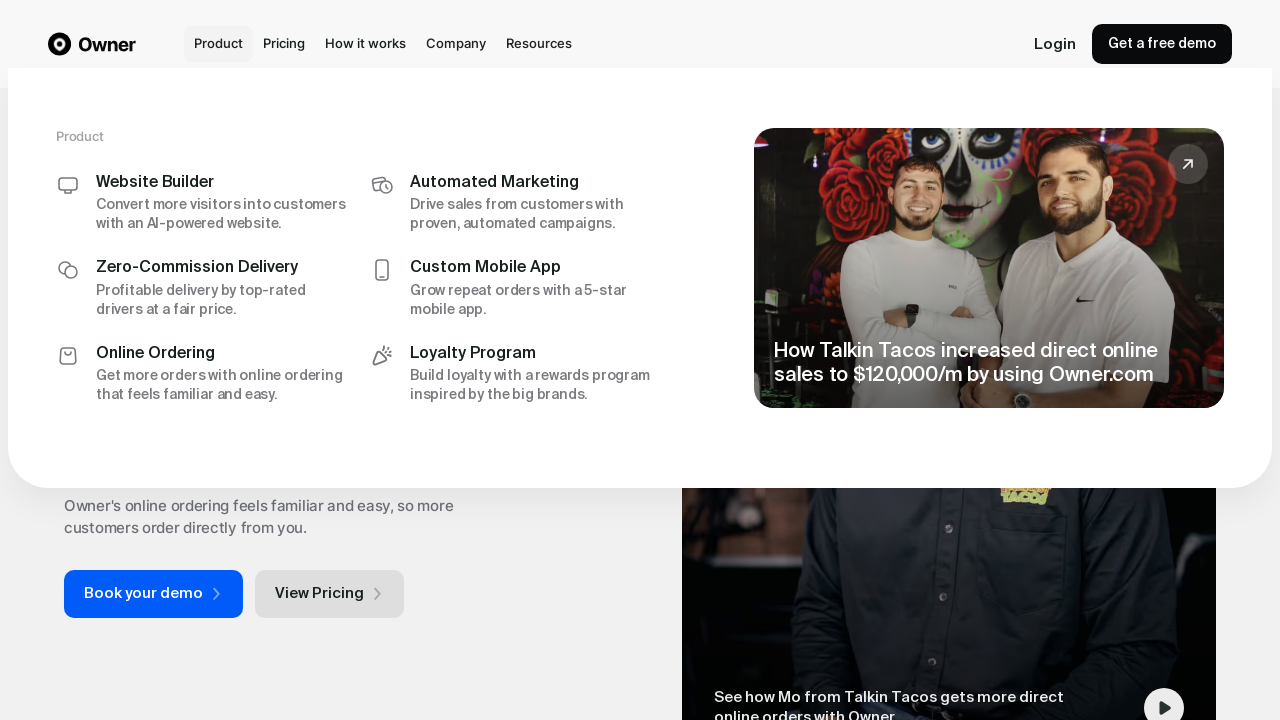

Clicked Loyalty Program link from Product dropdown at (535, 354) on text=Loyalty Program
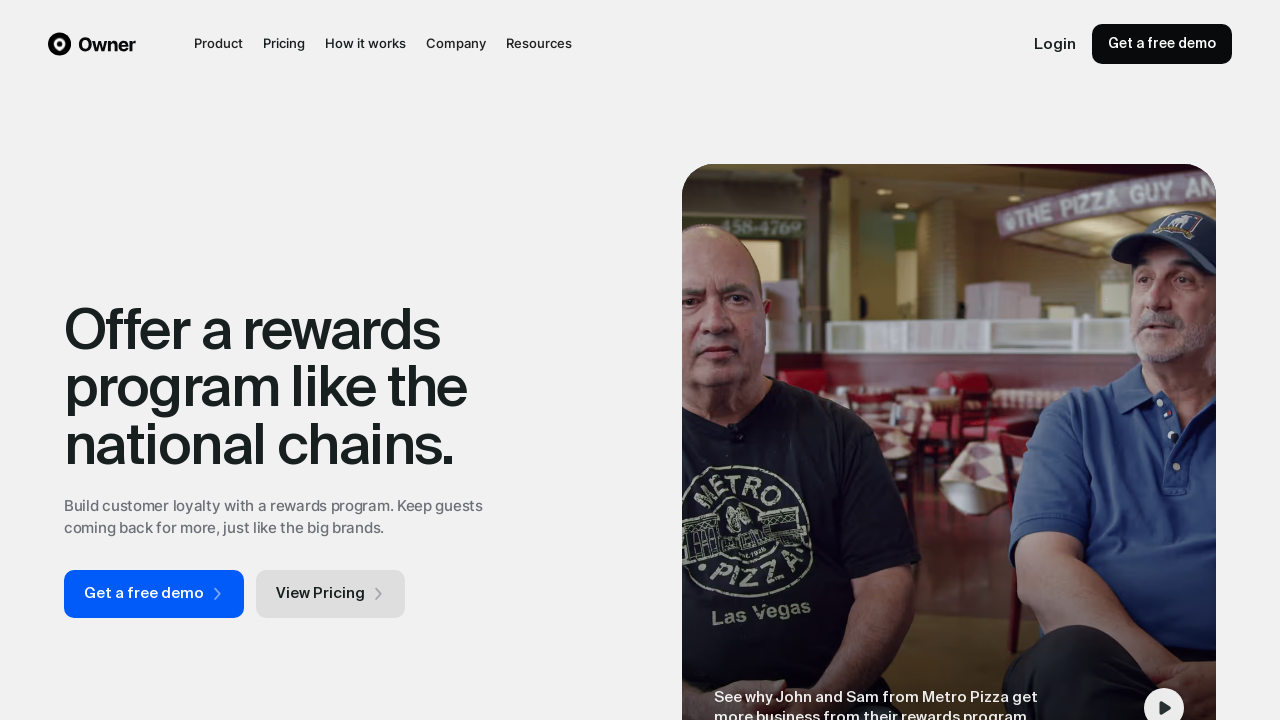

Navigated to Loyalty Program page
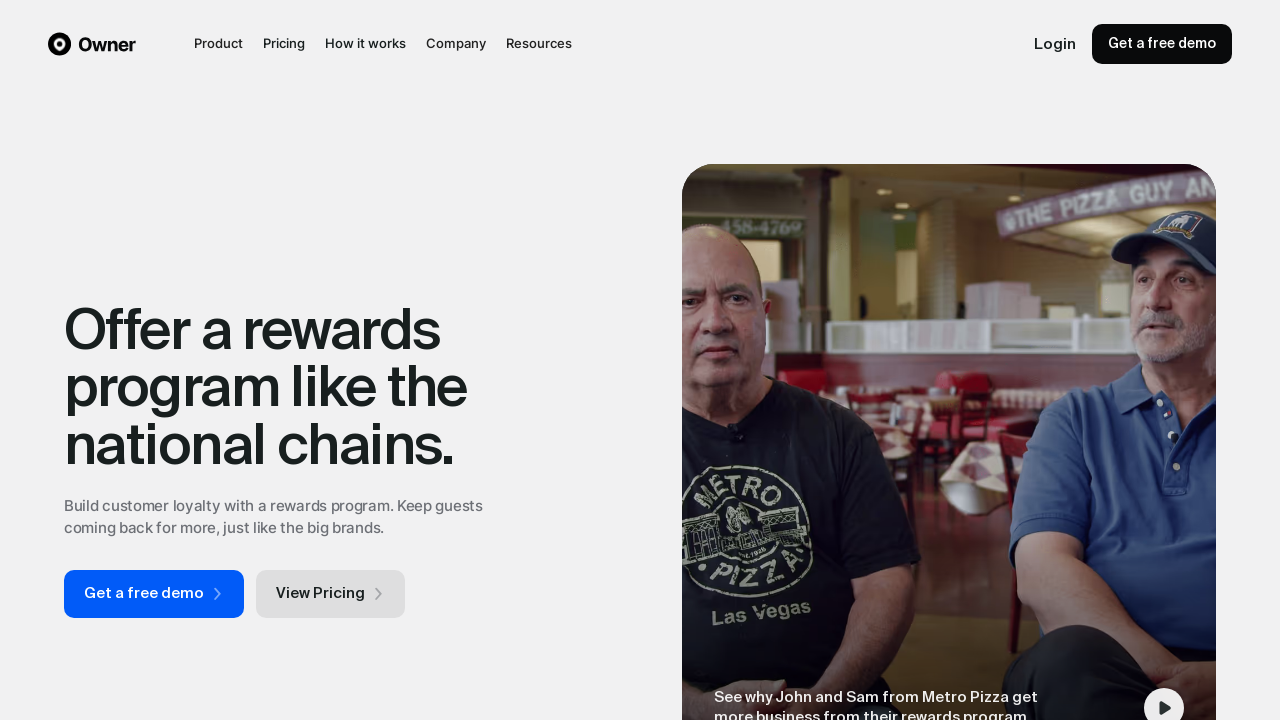

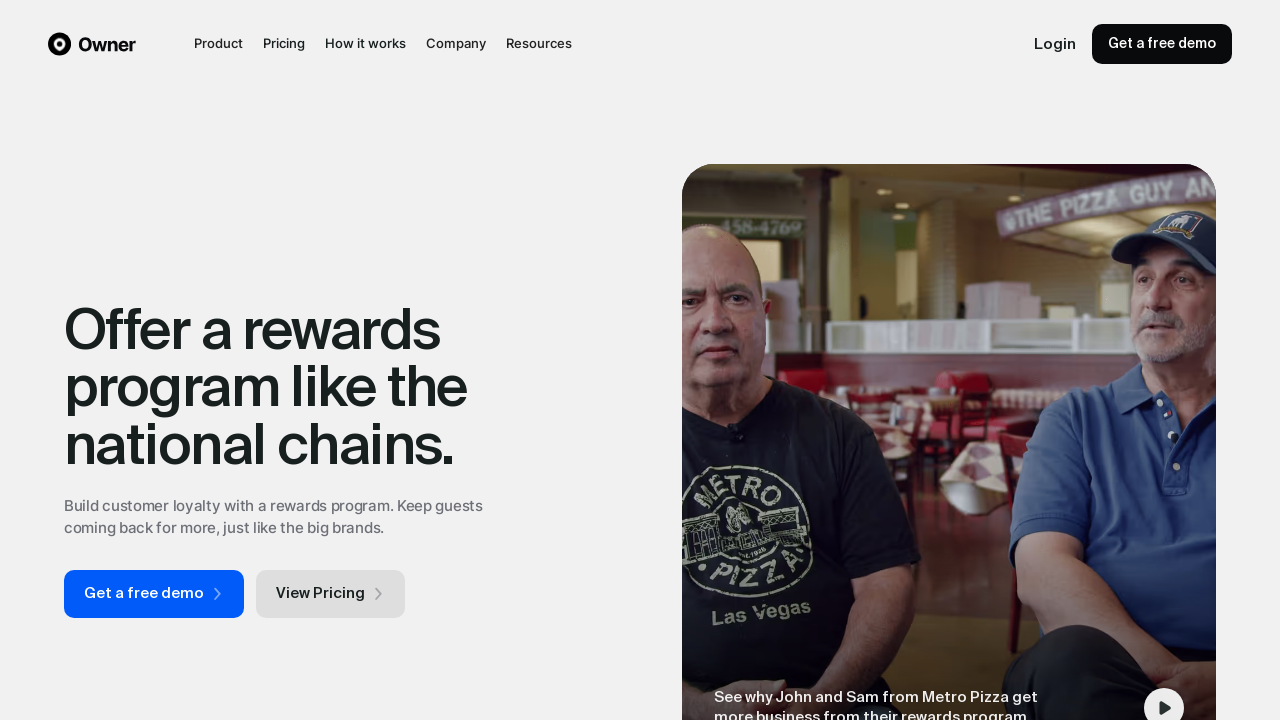